Tests prompt dialog handling by canceling the prompt and verifying no result message is displayed

Starting URL: https://demoqa.com/alerts

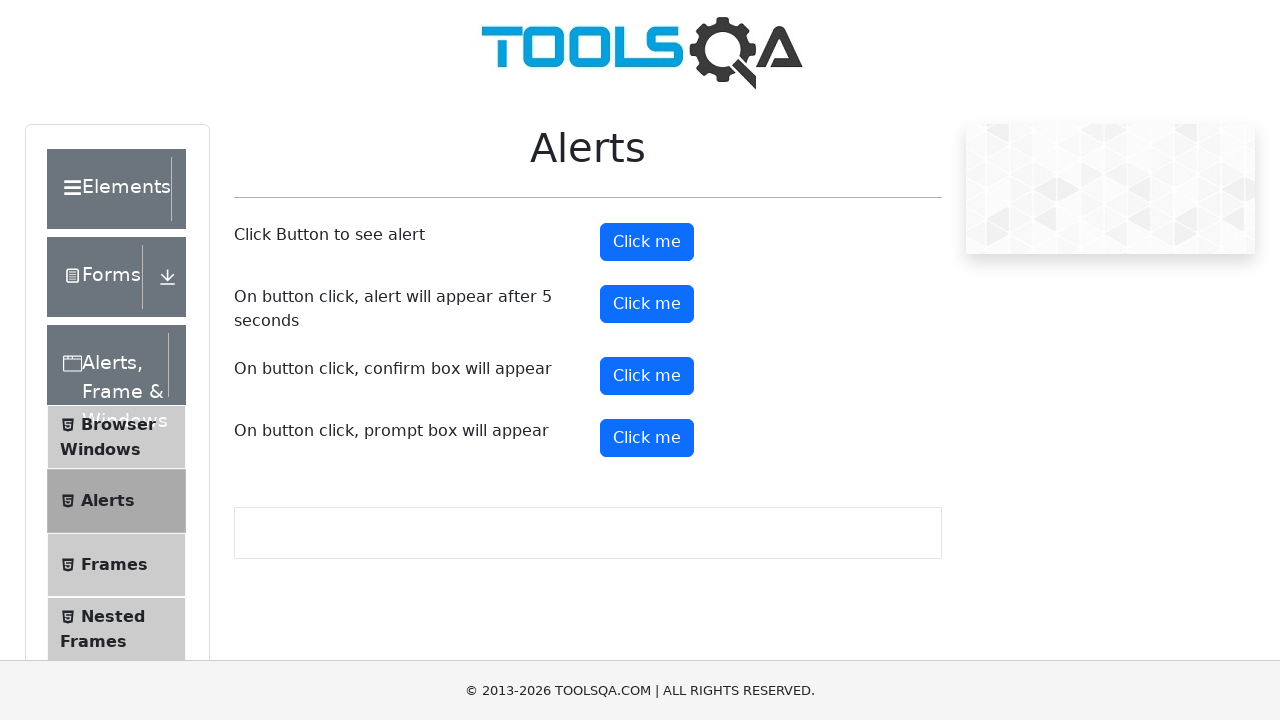

Set up dialog handler to dismiss any prompt dialogs
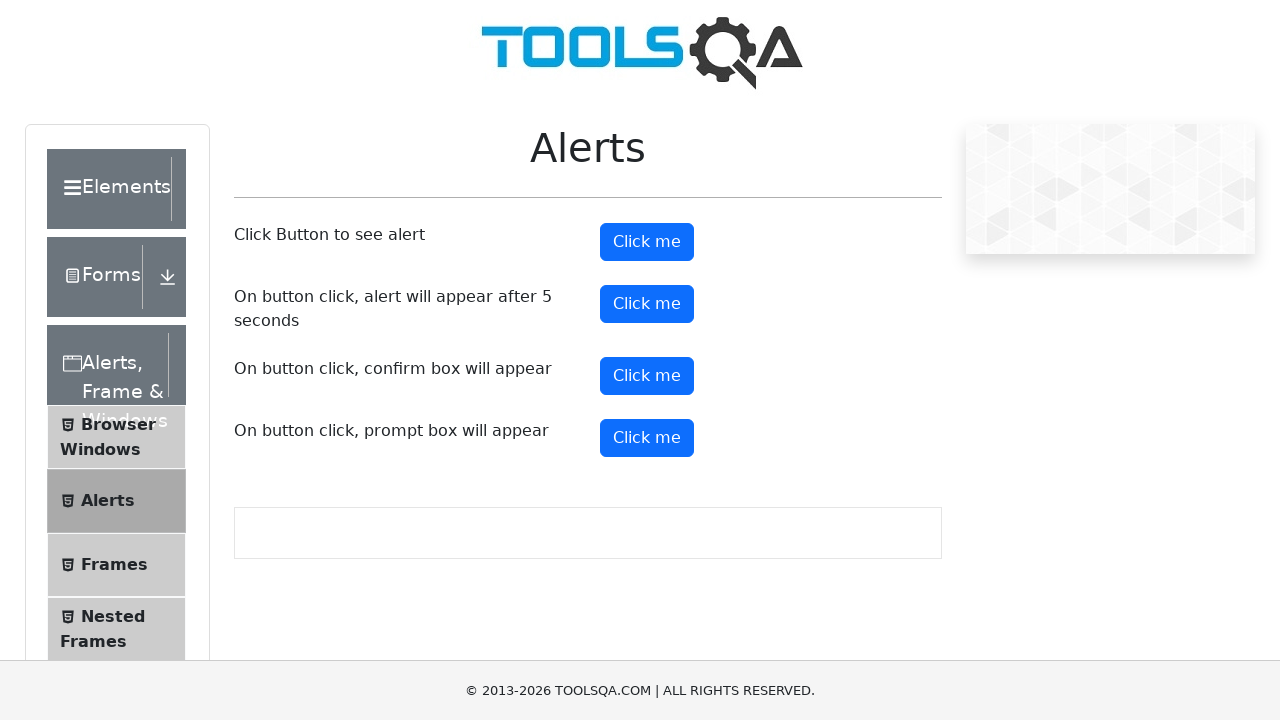

Clicked the prompt alert button at (647, 438) on #promtButton
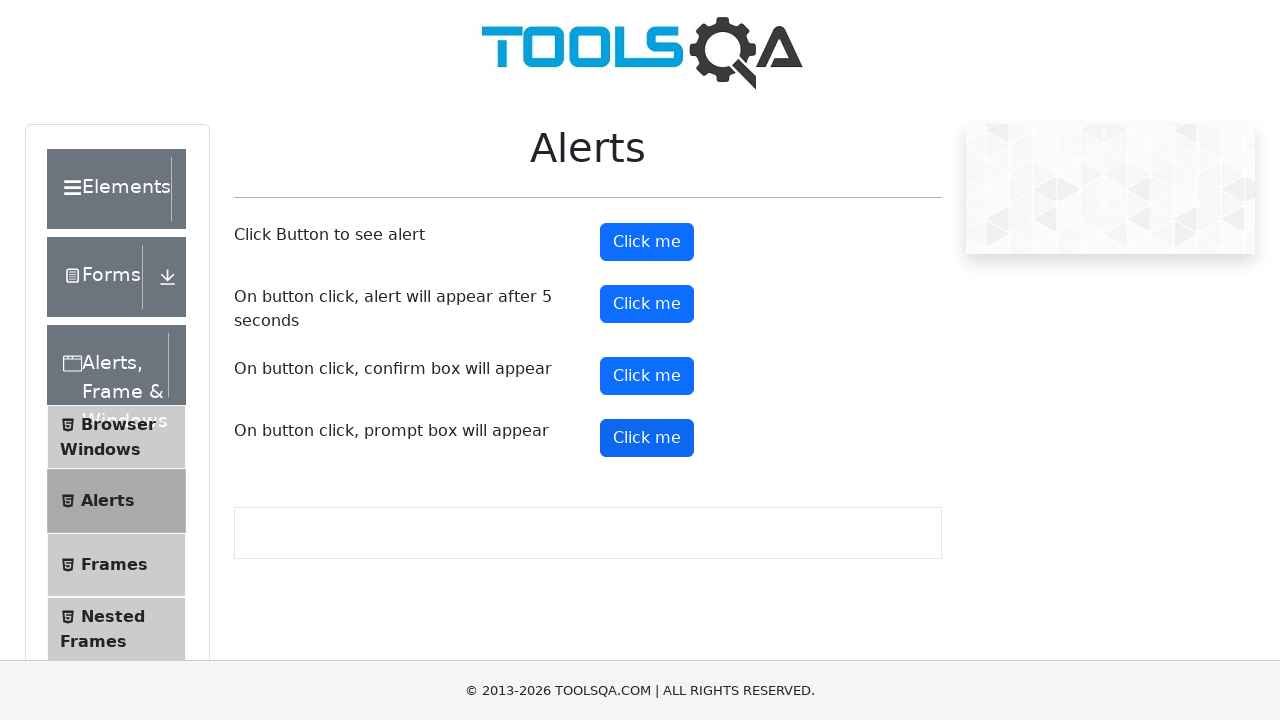

Waited 500ms for dialog to be processed after canceling prompt
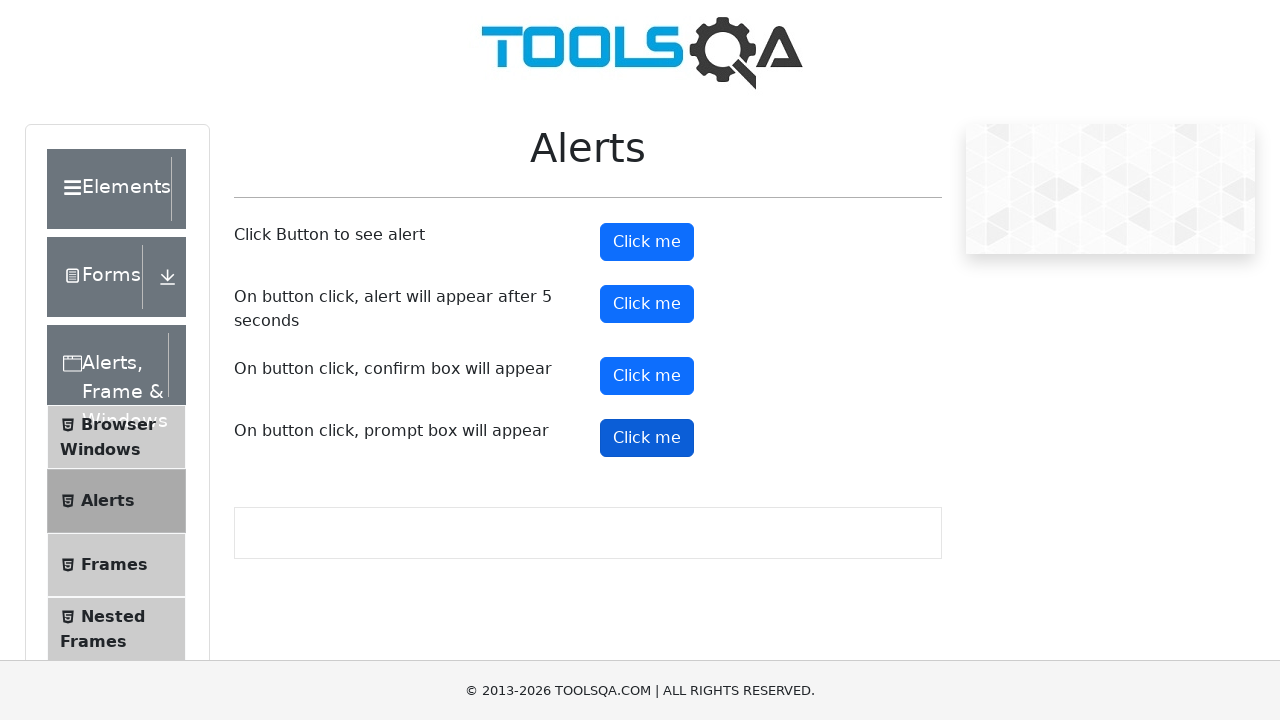

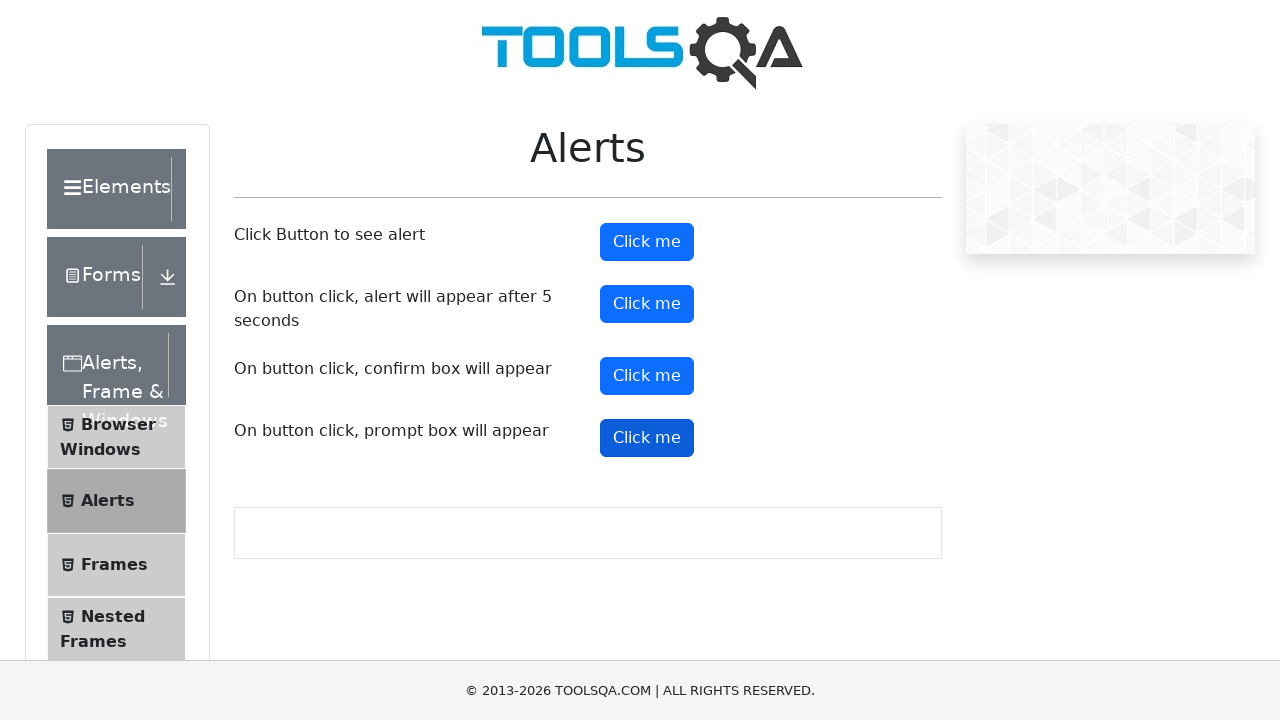